Clicks on Submit New Language menu and verifies the submenu item text

Starting URL: http://www.99-bottles-of-beer.net/

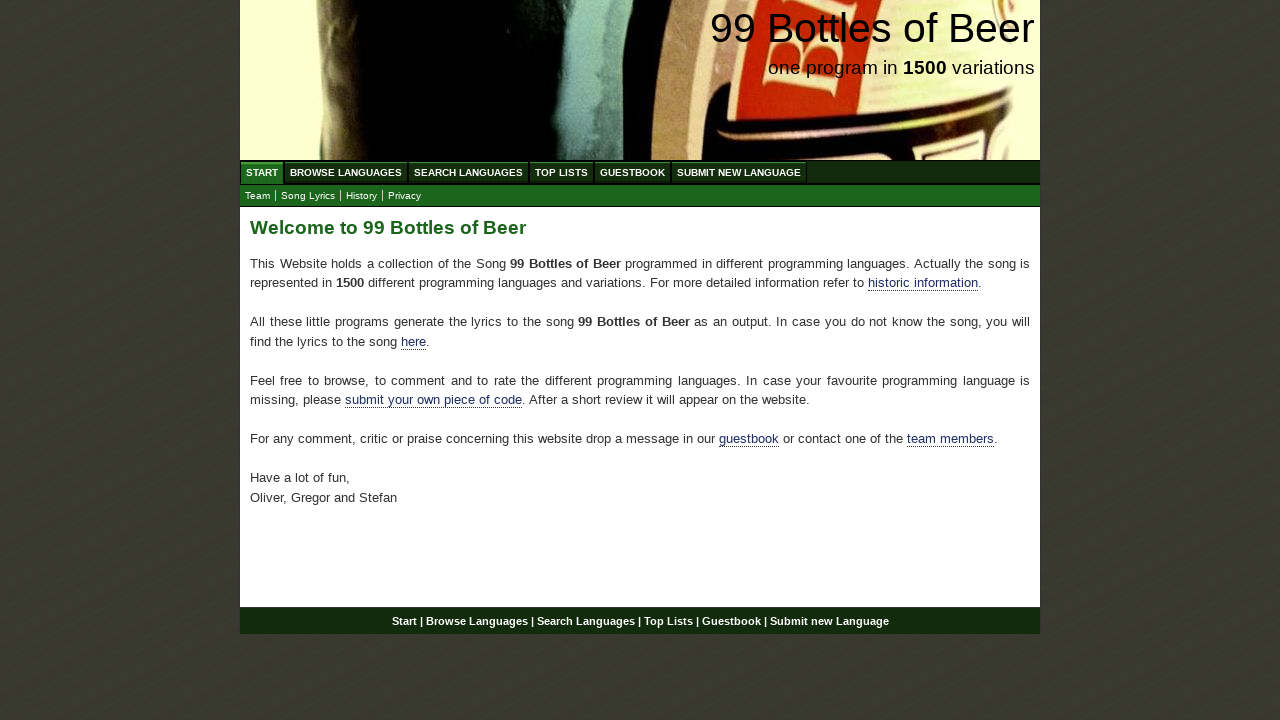

Clicked on Submit New Language menu item at (739, 172) on xpath=//body/div[@id='wrap']/div[@id='navigation']/ul[@id='menu']/li/a[@href='/s
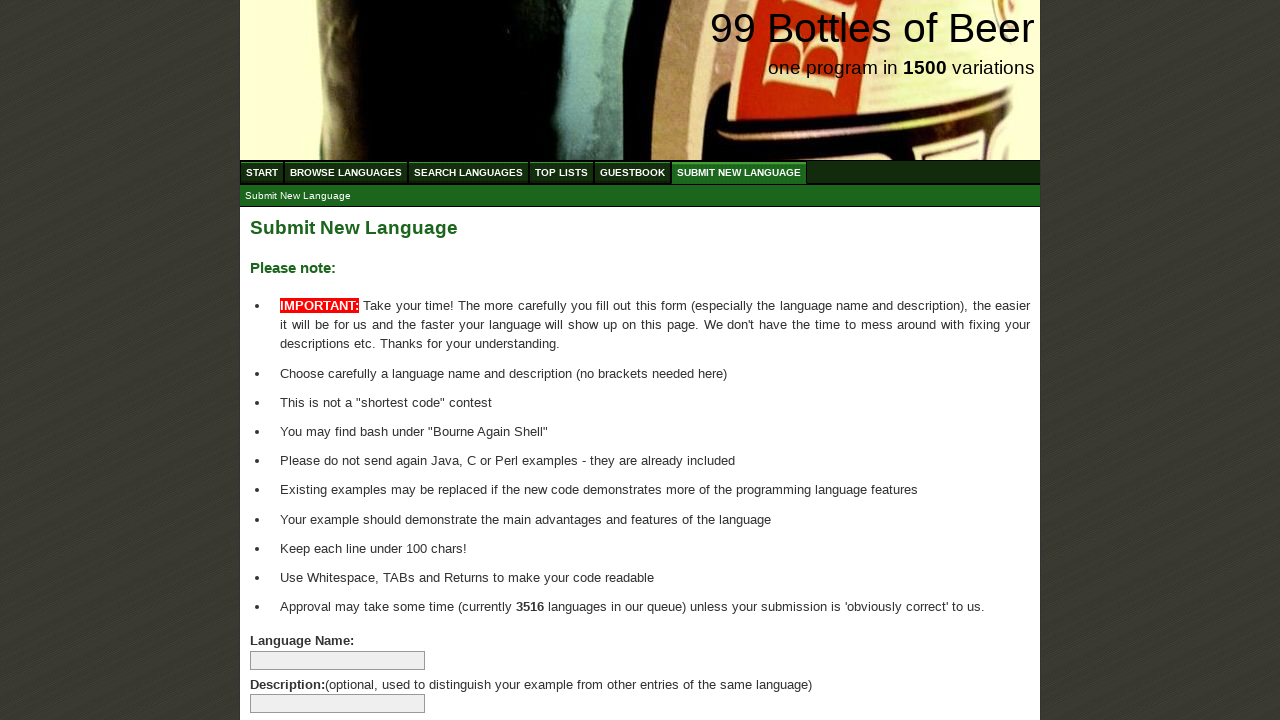

Submenu item appeared with correct href attribute
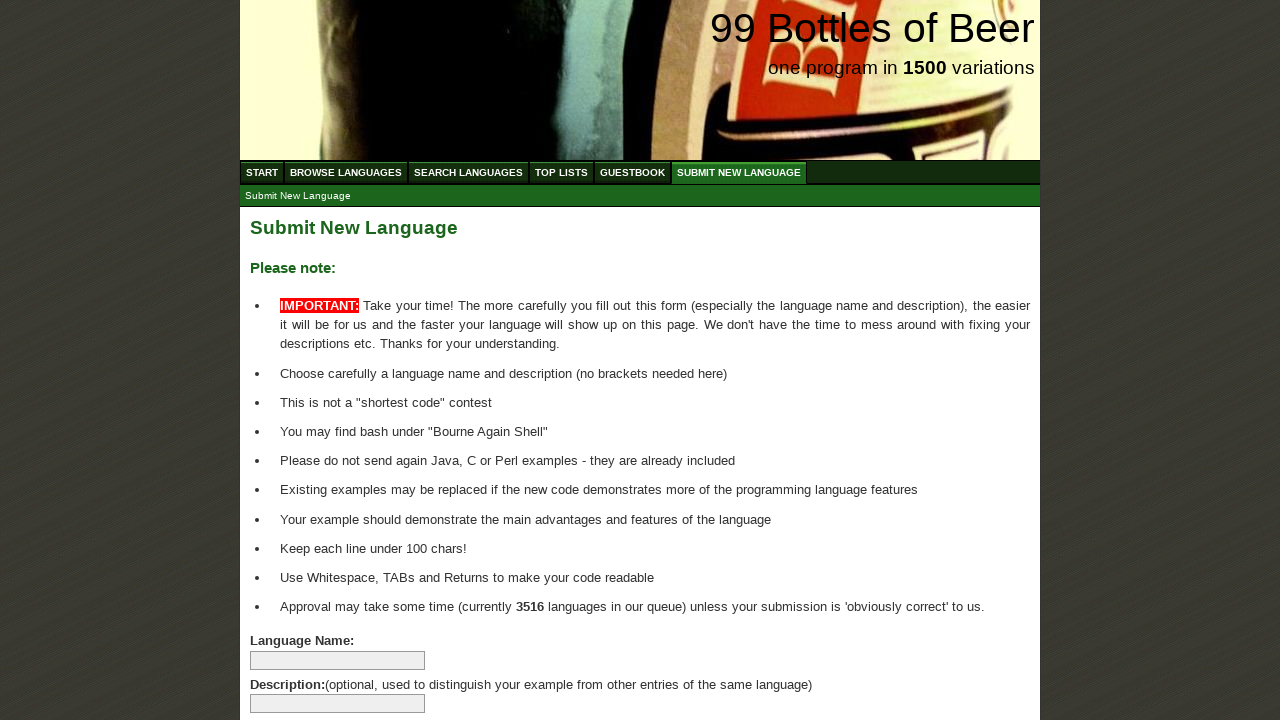

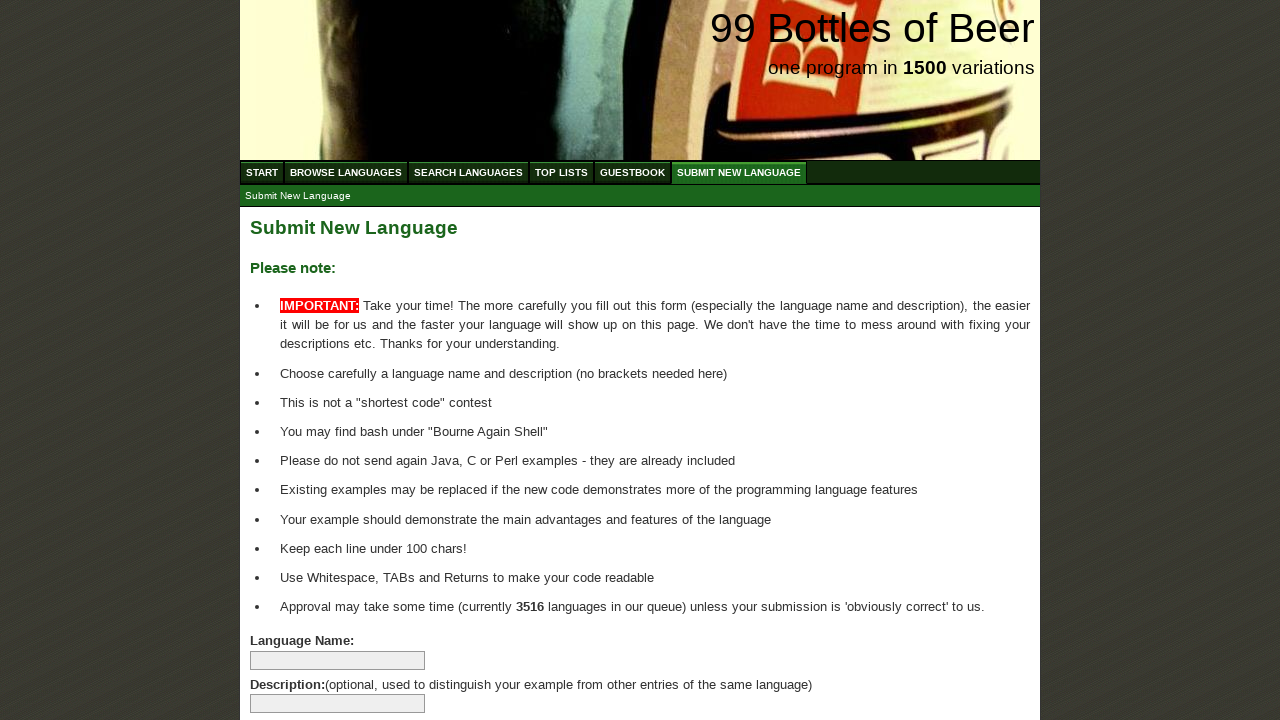